Tests the 12306 train ticket search functionality by entering departure station, arrival station, and travel date, then clicking the search button to query available tickets.

Starting URL: https://kyfw.12306.cn/otn/leftTicket/init

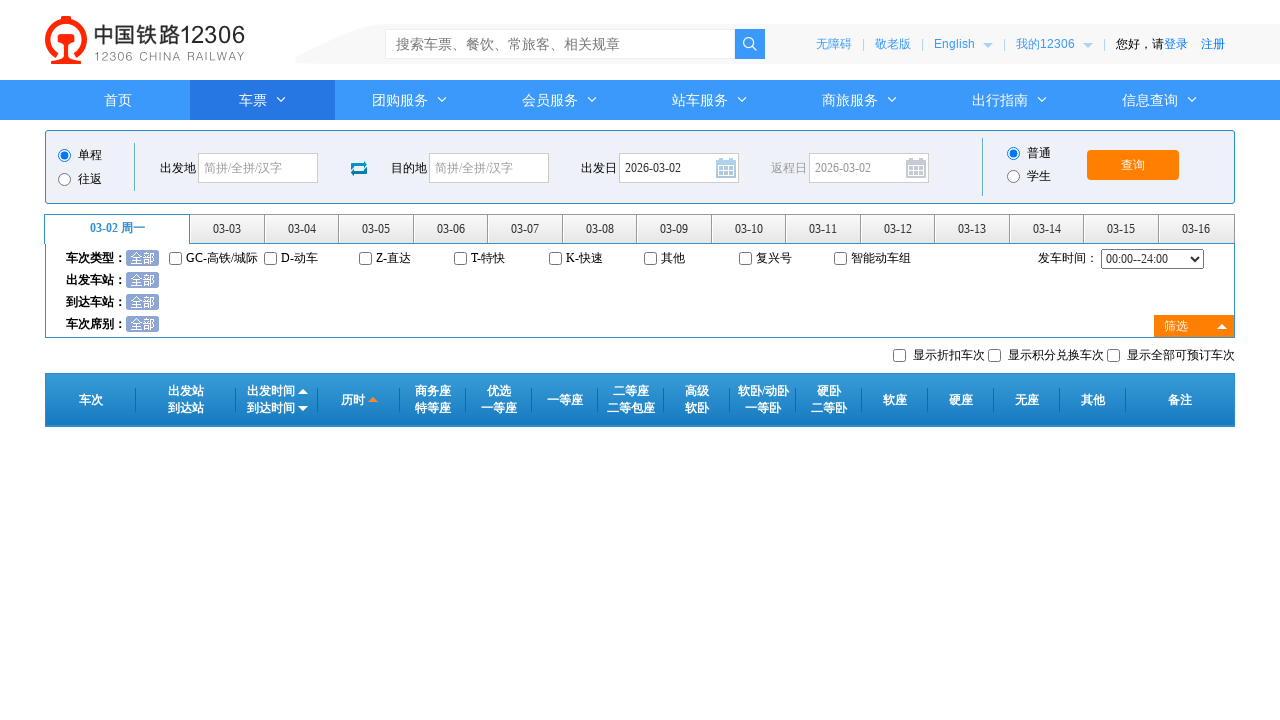

Clicked departure station input field at (258, 168) on #fromStationText
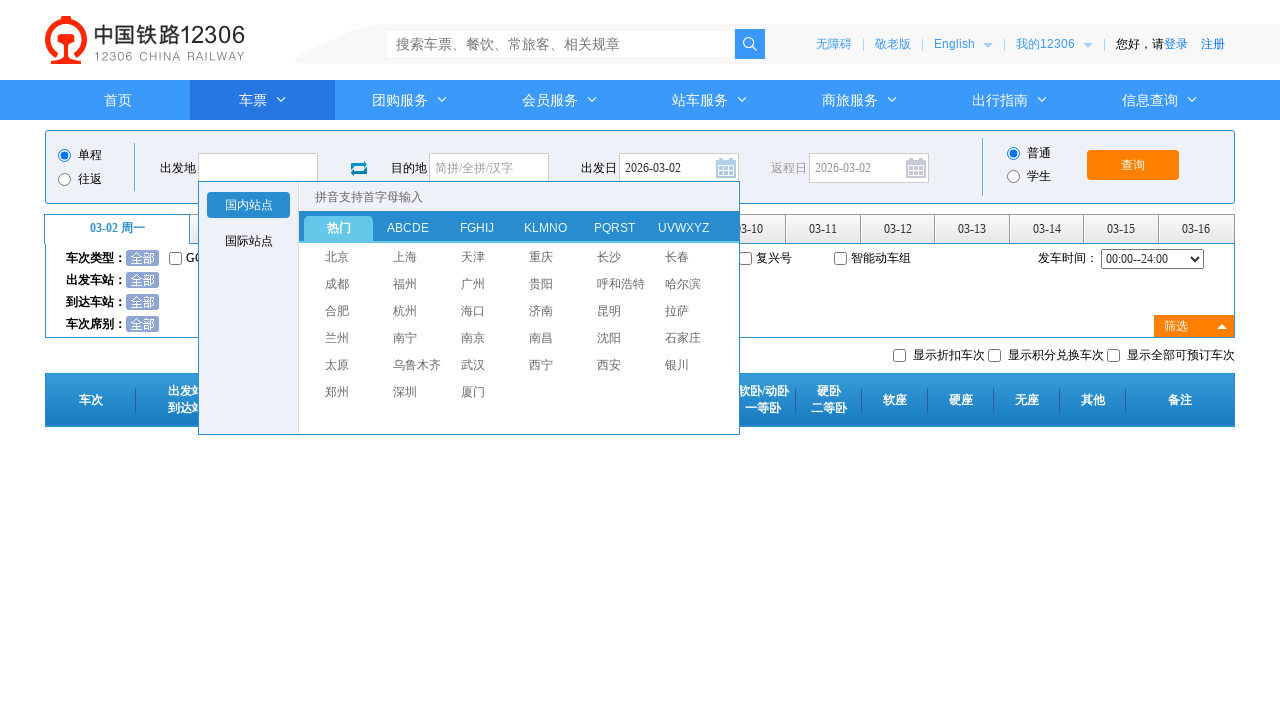

Filled departure station with '北京' (Beijing) on #fromStationText
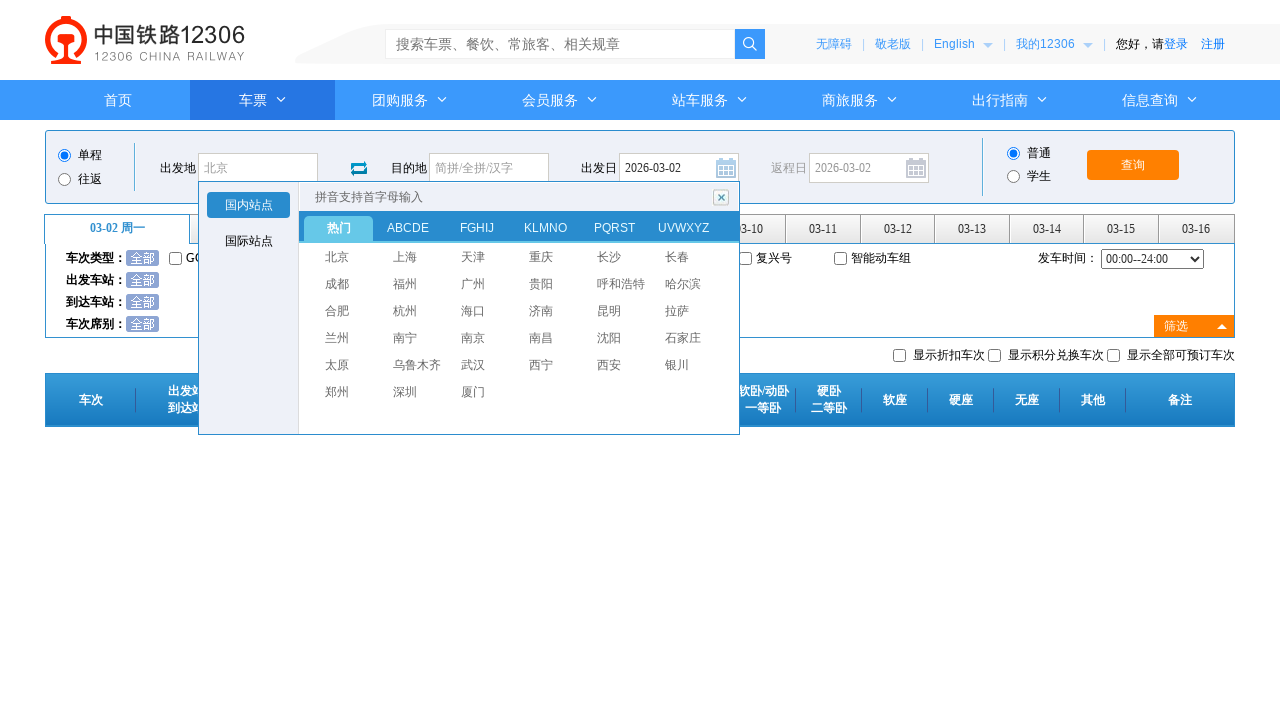

Pressed Enter to confirm departure station selection
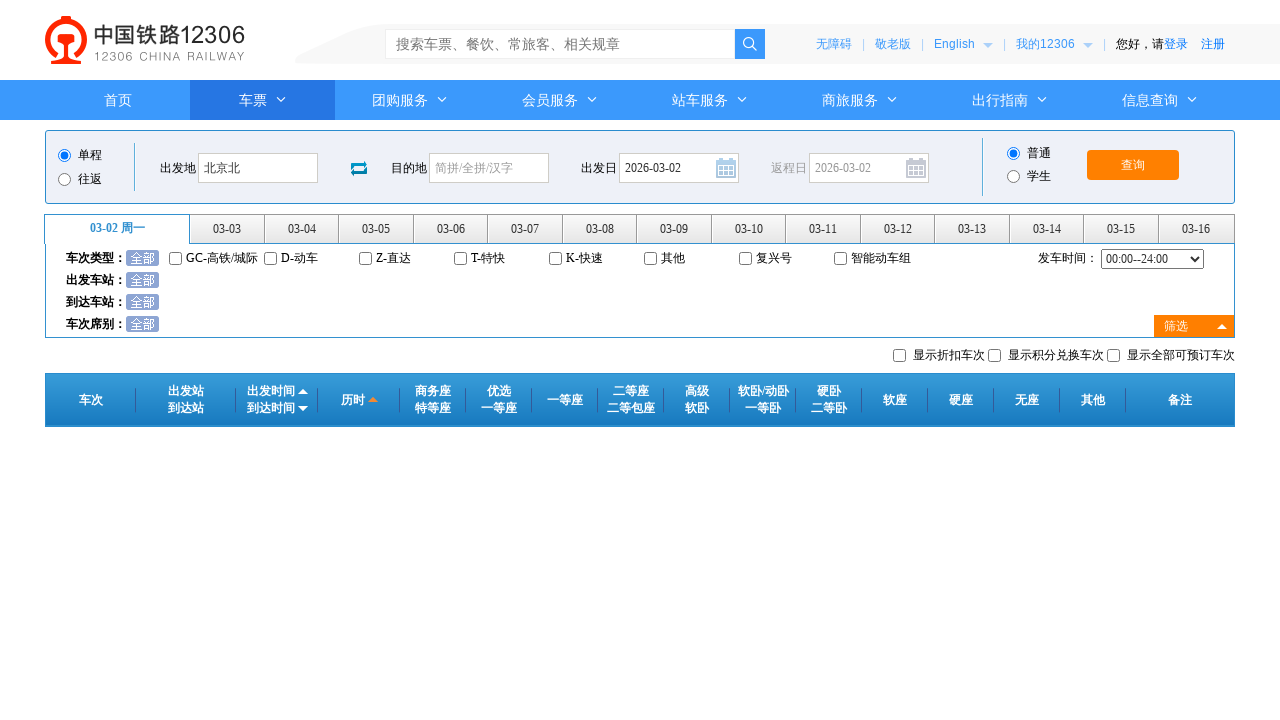

Clicked arrival station input field at (489, 168) on #toStationText
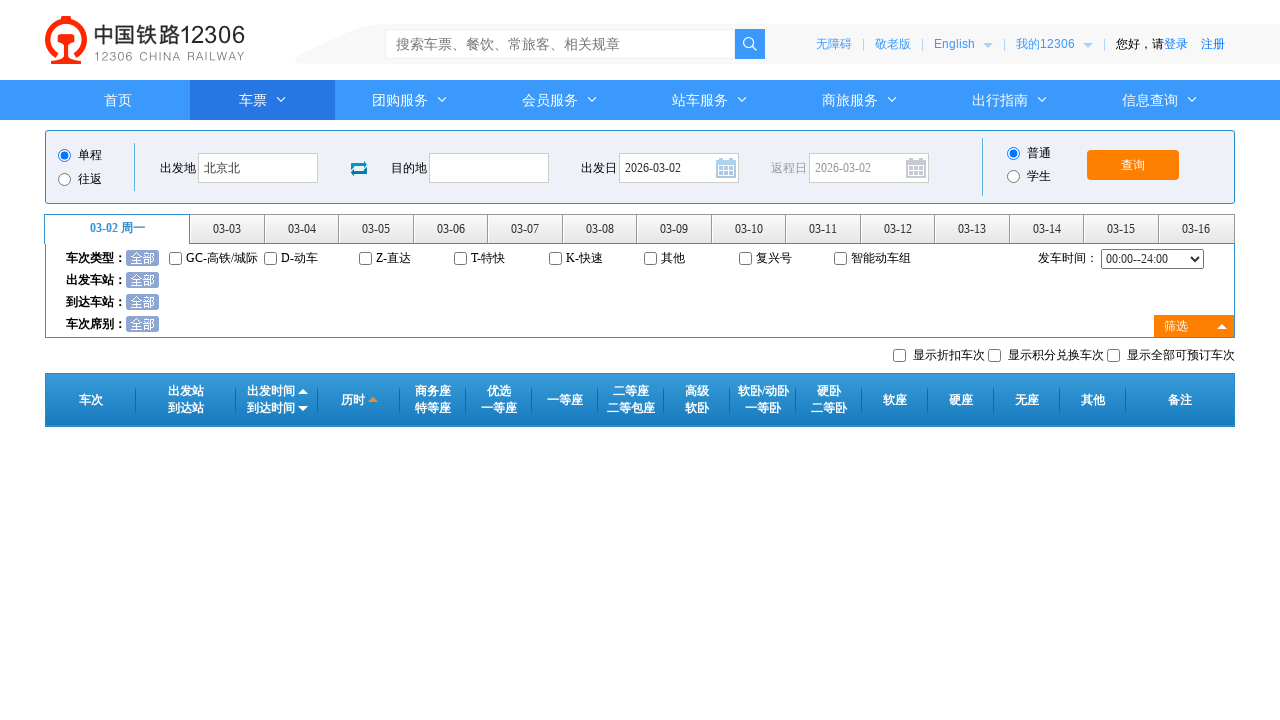

Filled arrival station with '上海' (Shanghai) on #toStationText
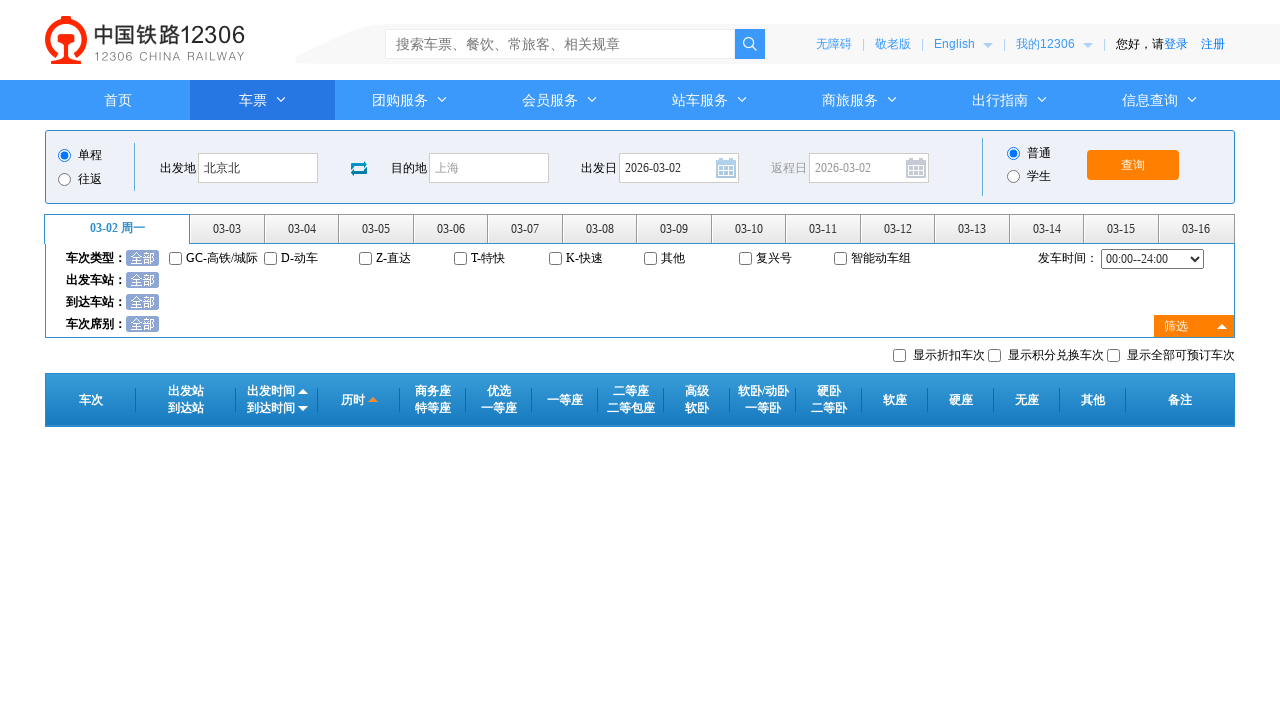

Pressed Enter to confirm arrival station selection
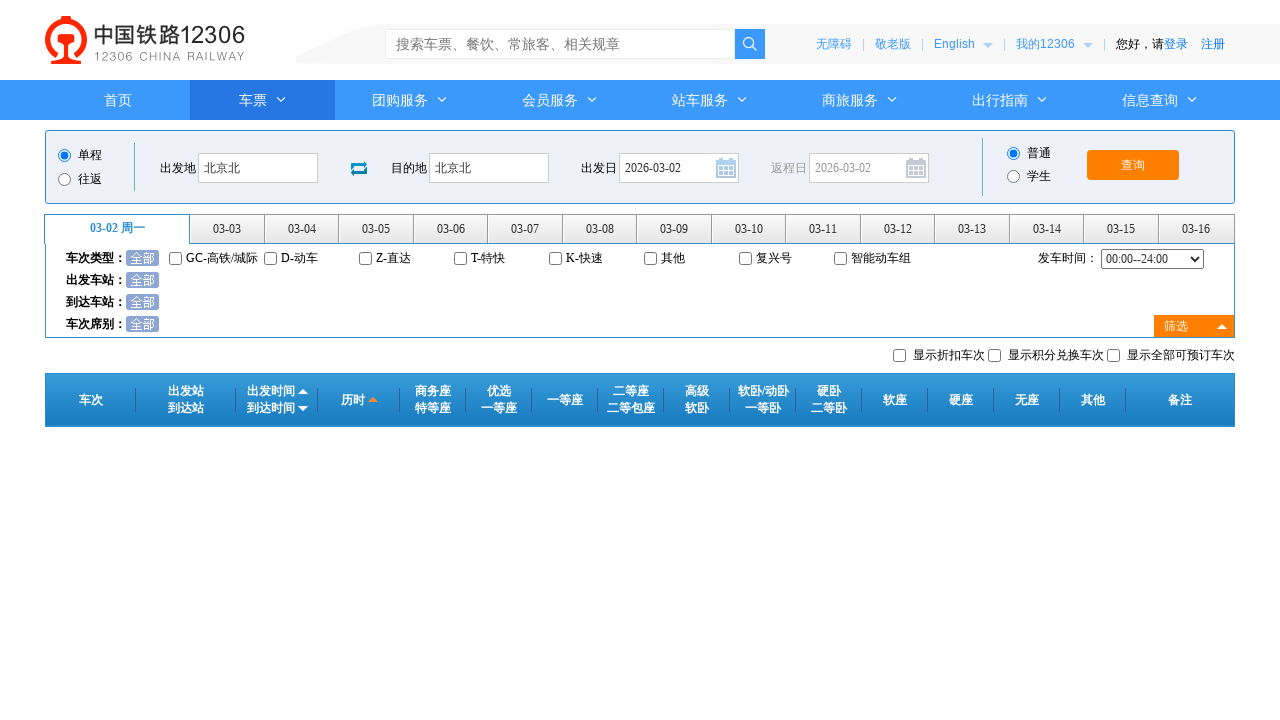

Removed readonly attribute from date field
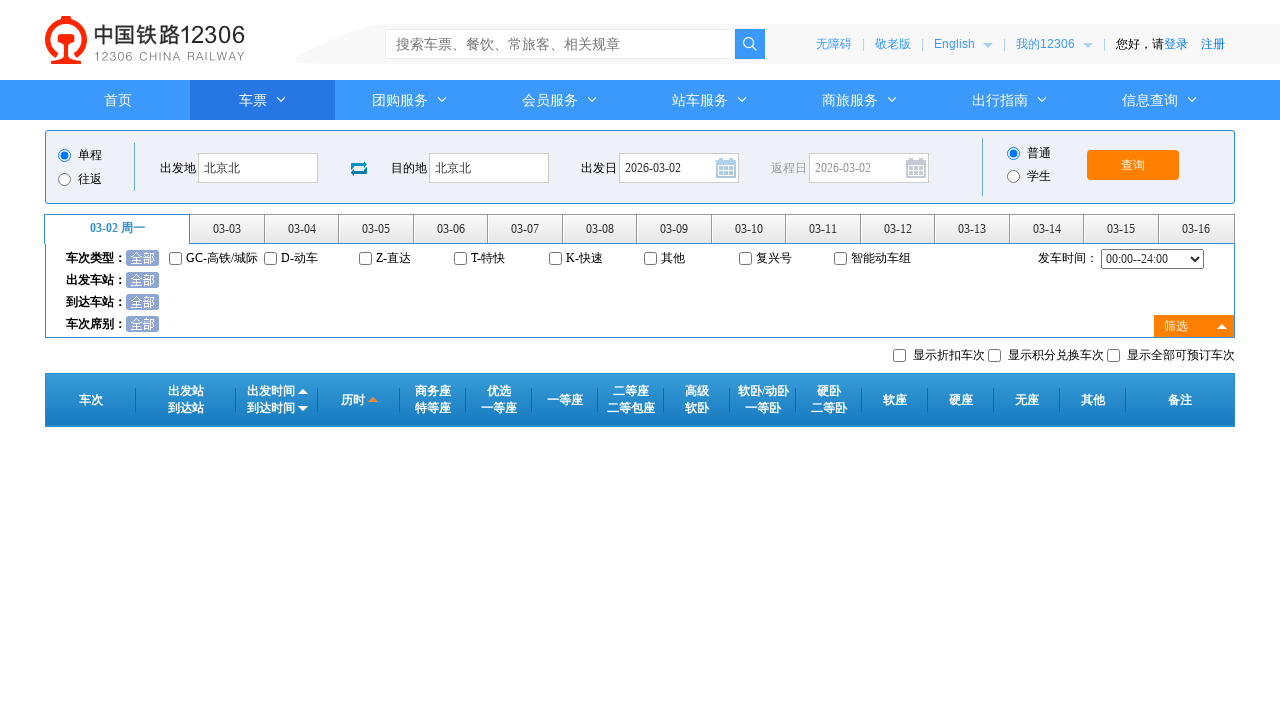

Filled travel date with '2024-03-15' on #train_date
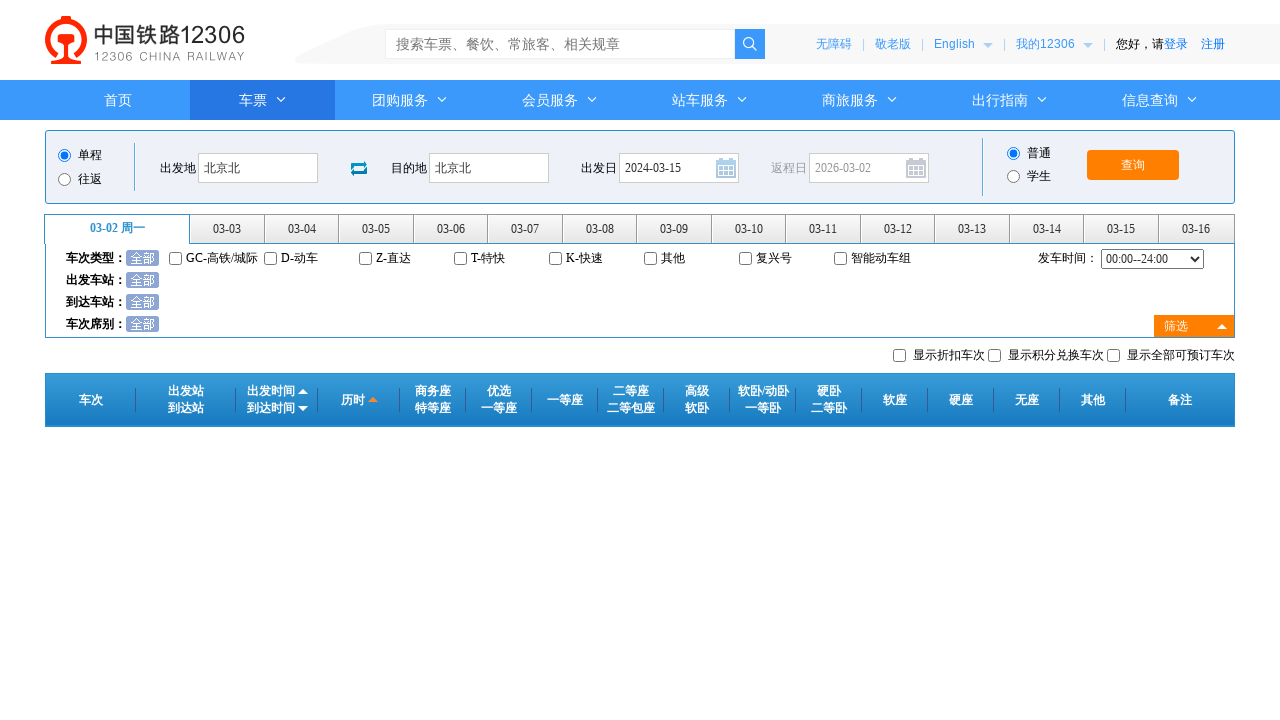

Clicked on date field to confirm date selection at (679, 168) on #train_date
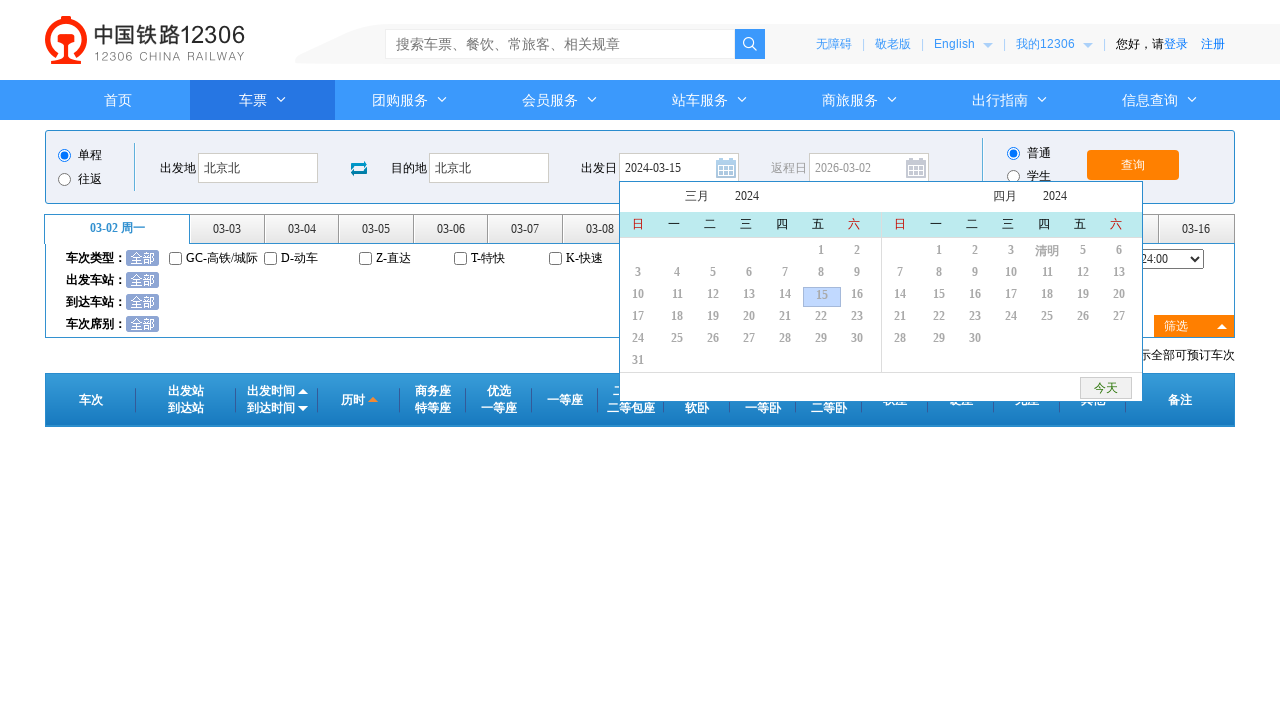

Clicked search button to query available tickets at (1133, 165) on #query_ticket
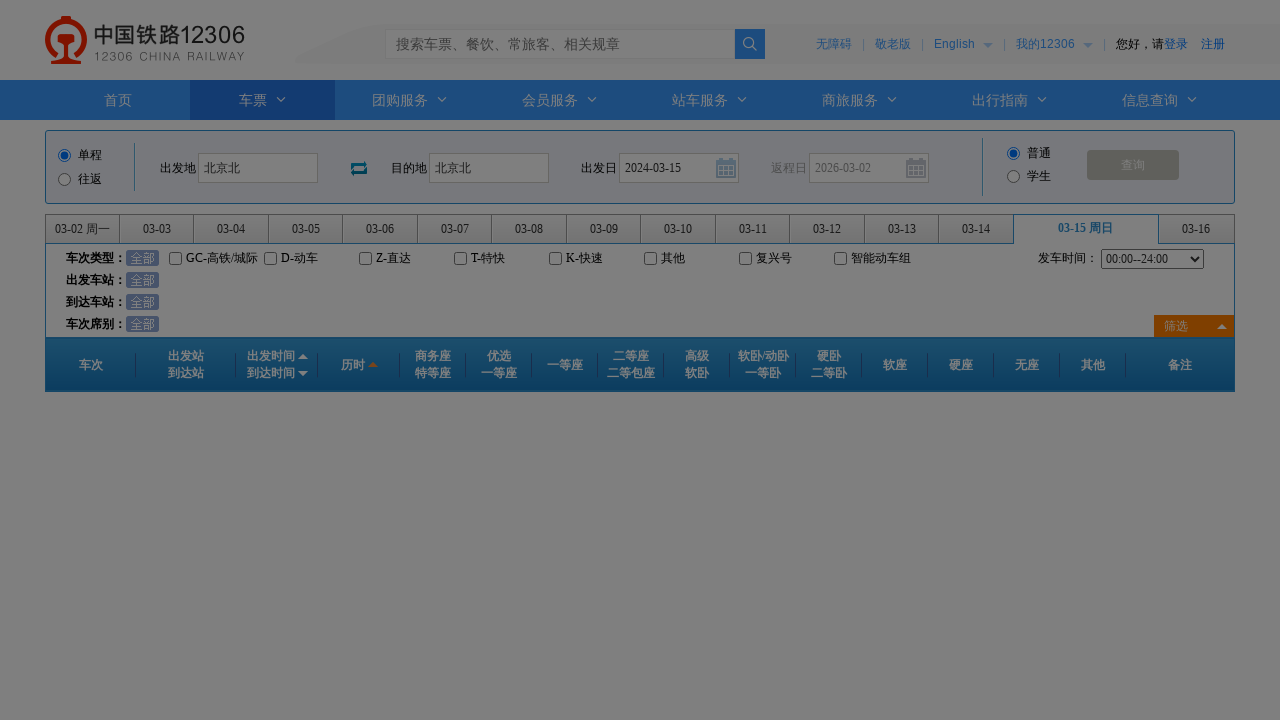

Waited 2 seconds for search results to load
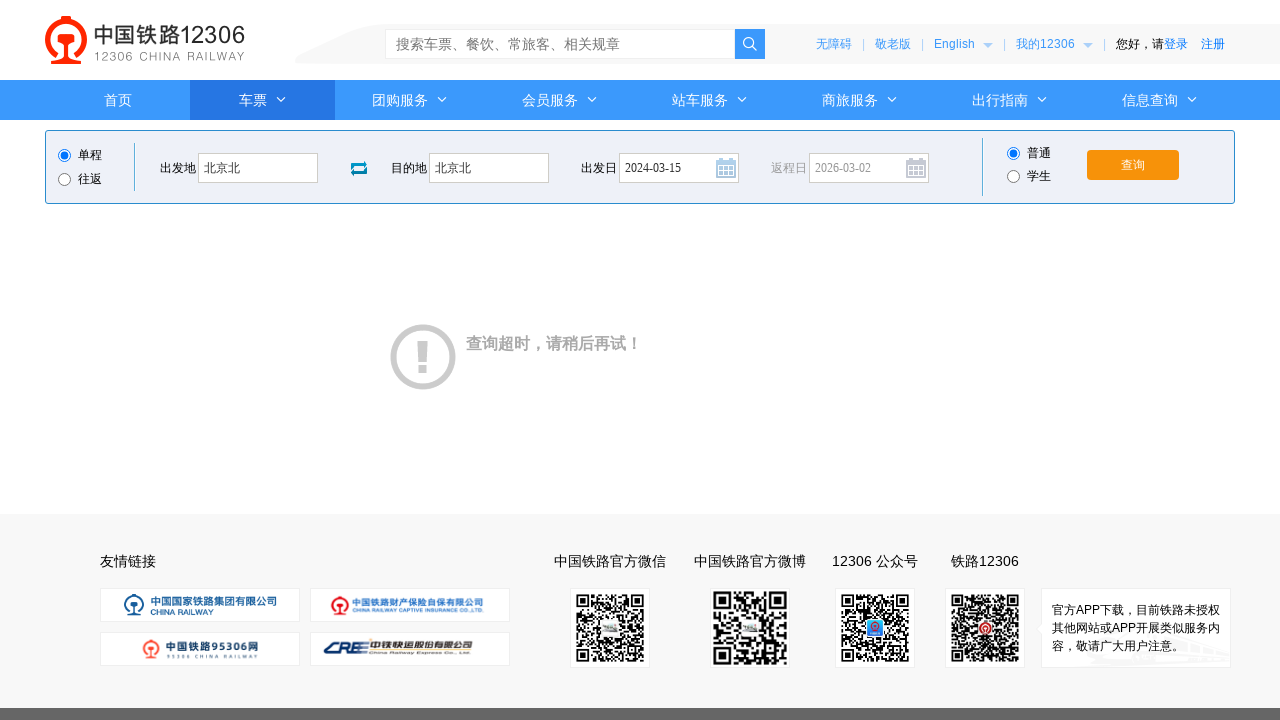

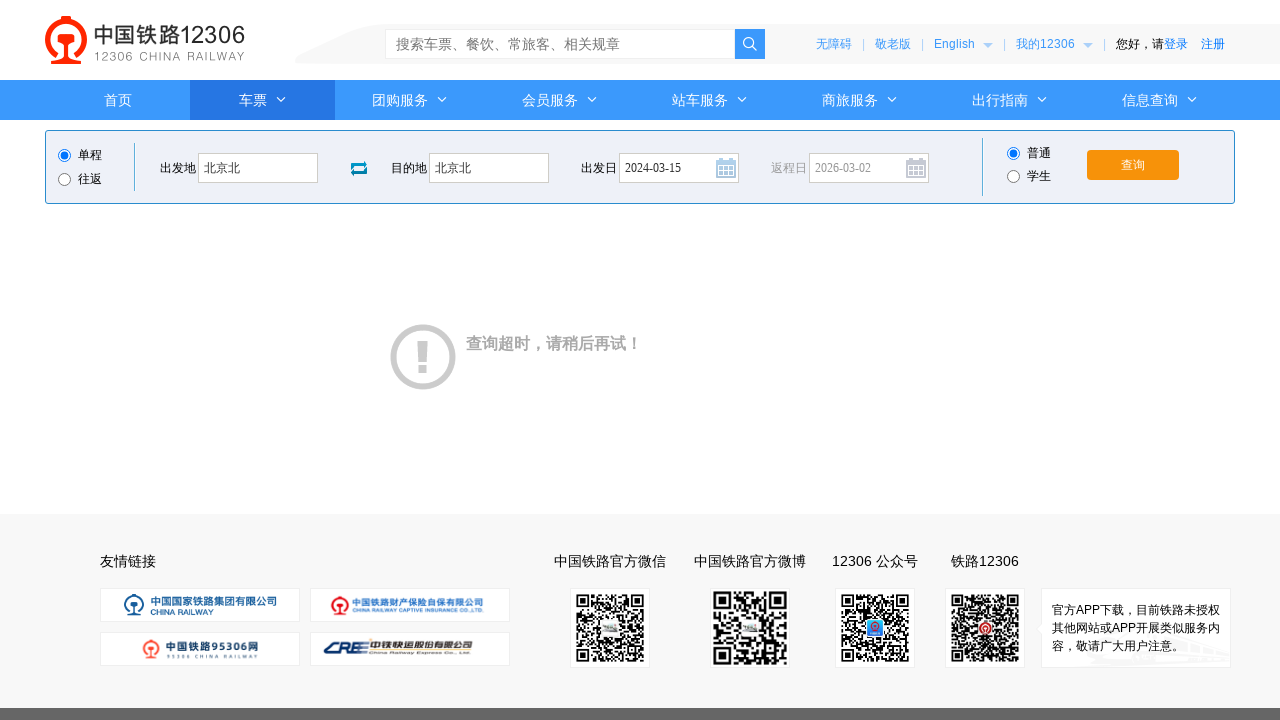